Verifies that the home page displays three arrival products

Starting URL: http://practice.automationtesting.in/

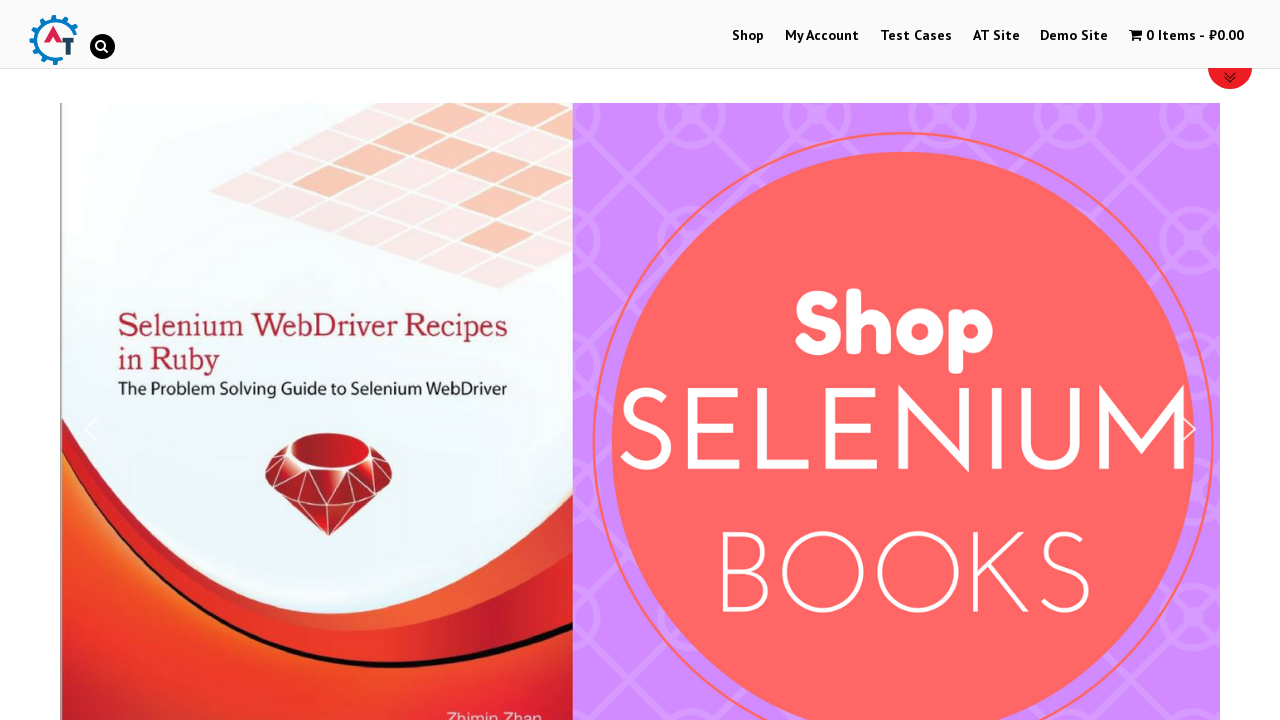

Clicked Shop button at (748, 36) on text=Shop
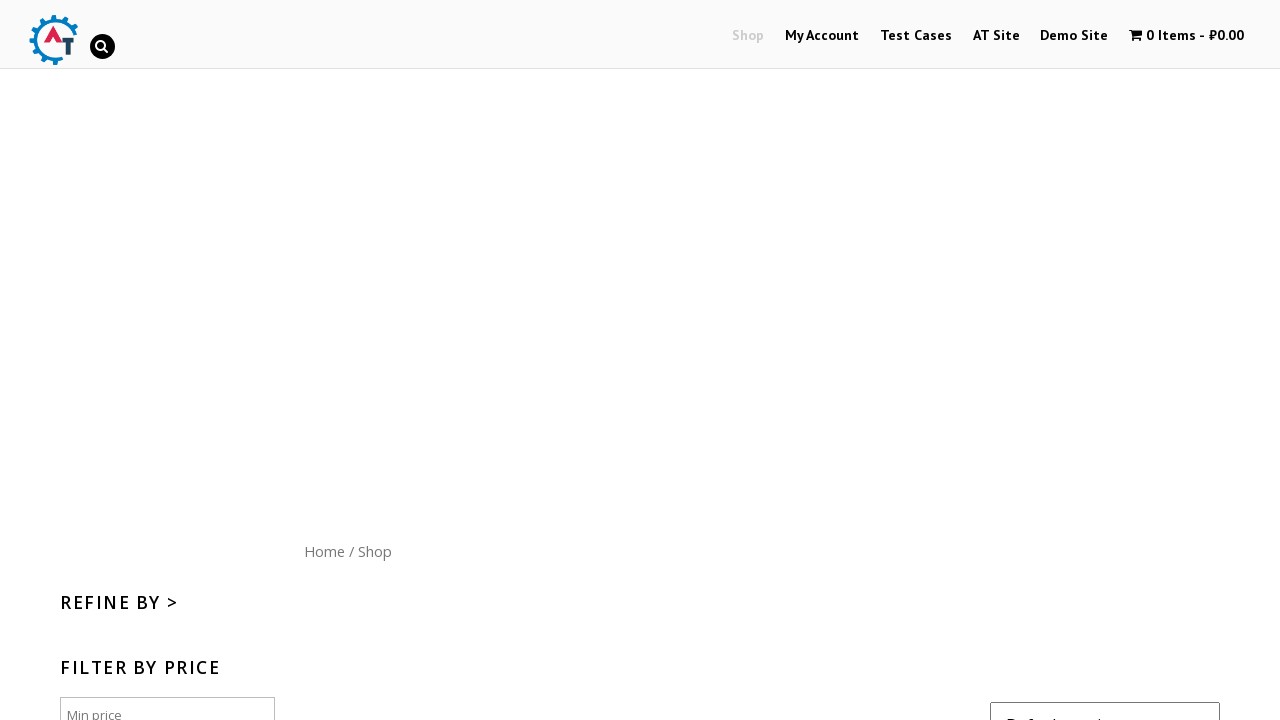

Clicked logo to return to home page at (53, 40) on img[title='Automation Practice Site']
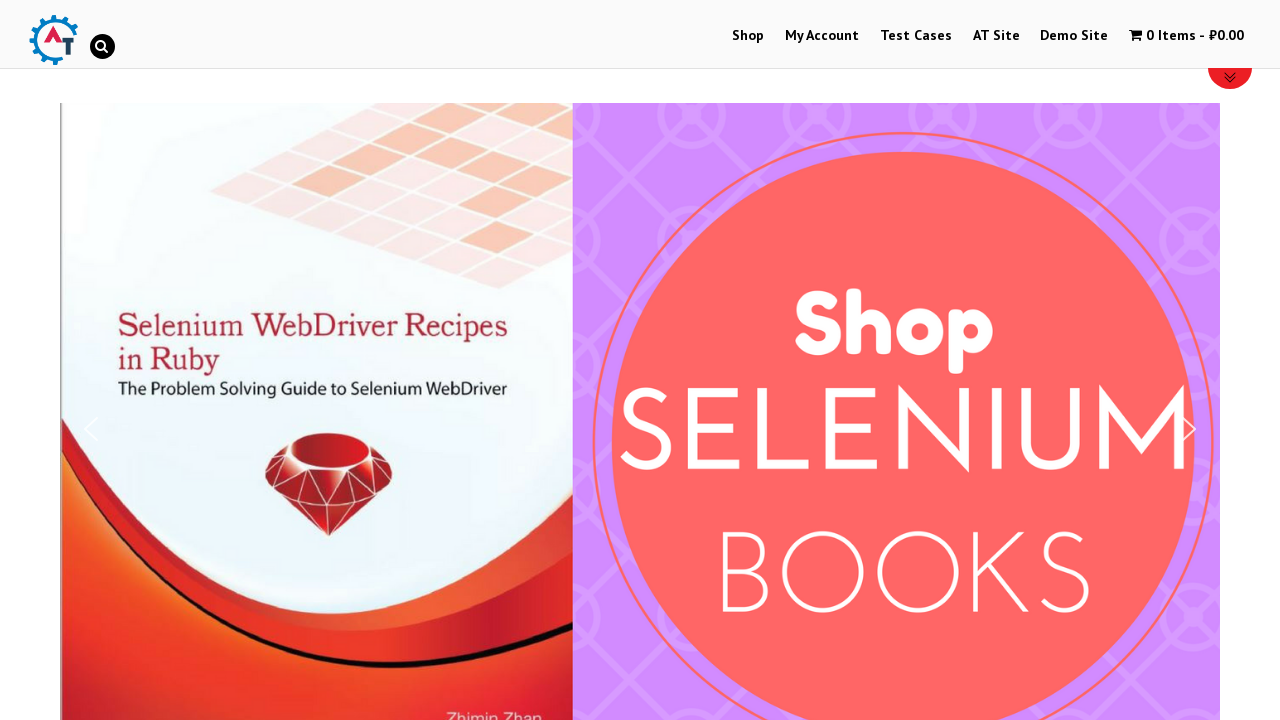

Waited for 'Selenium Ruby' arrival product to be visible
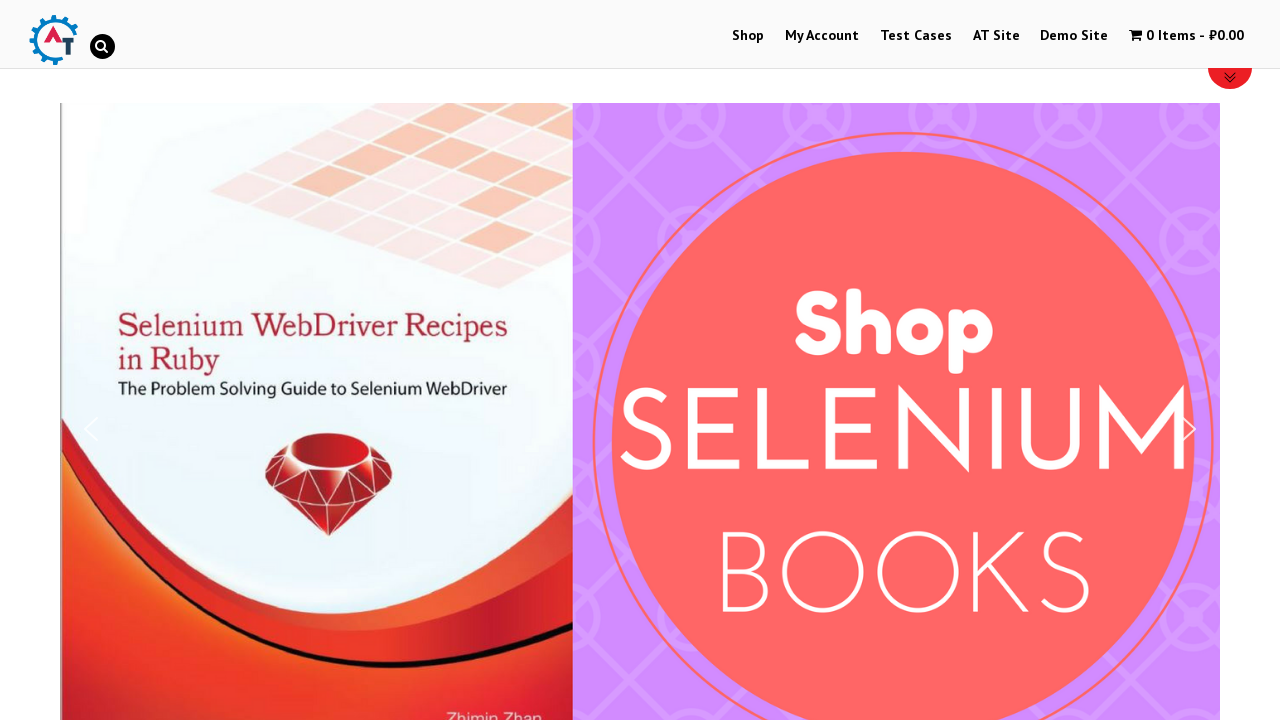

Waited for 'Thinking in HTML' arrival product to be visible
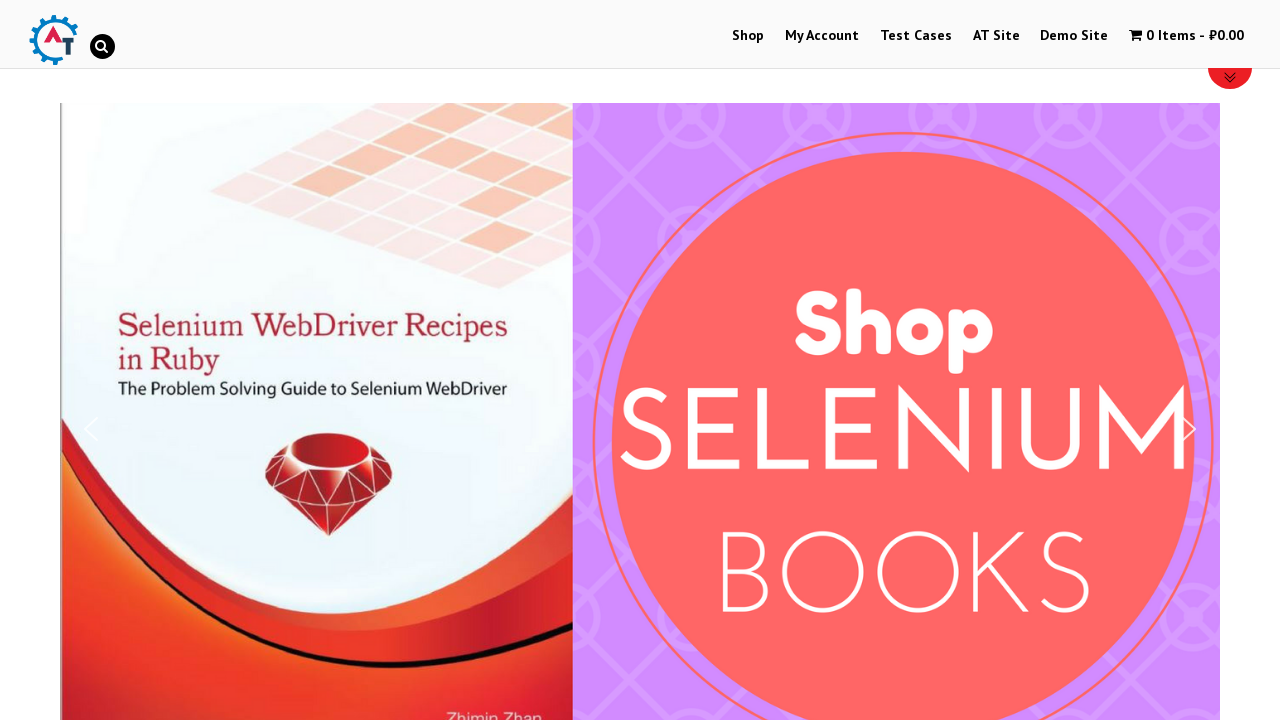

Waited for 'Mastering JavaScript' arrival product to be visible
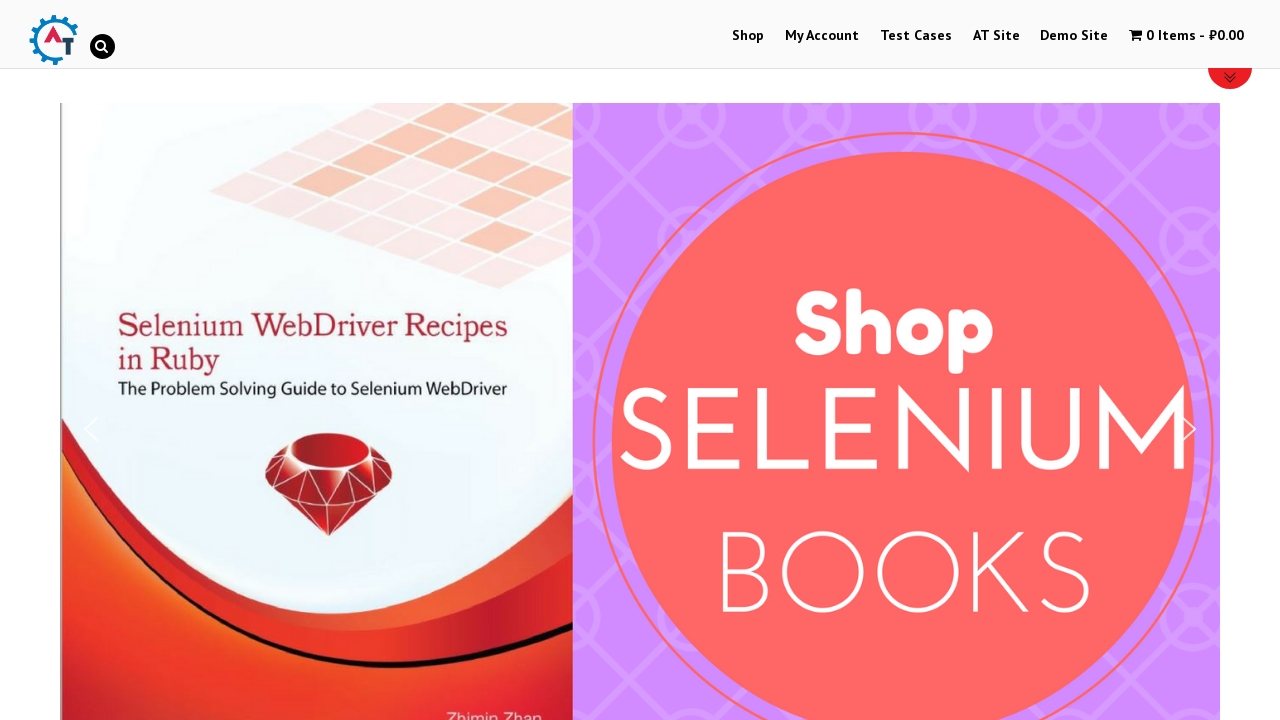

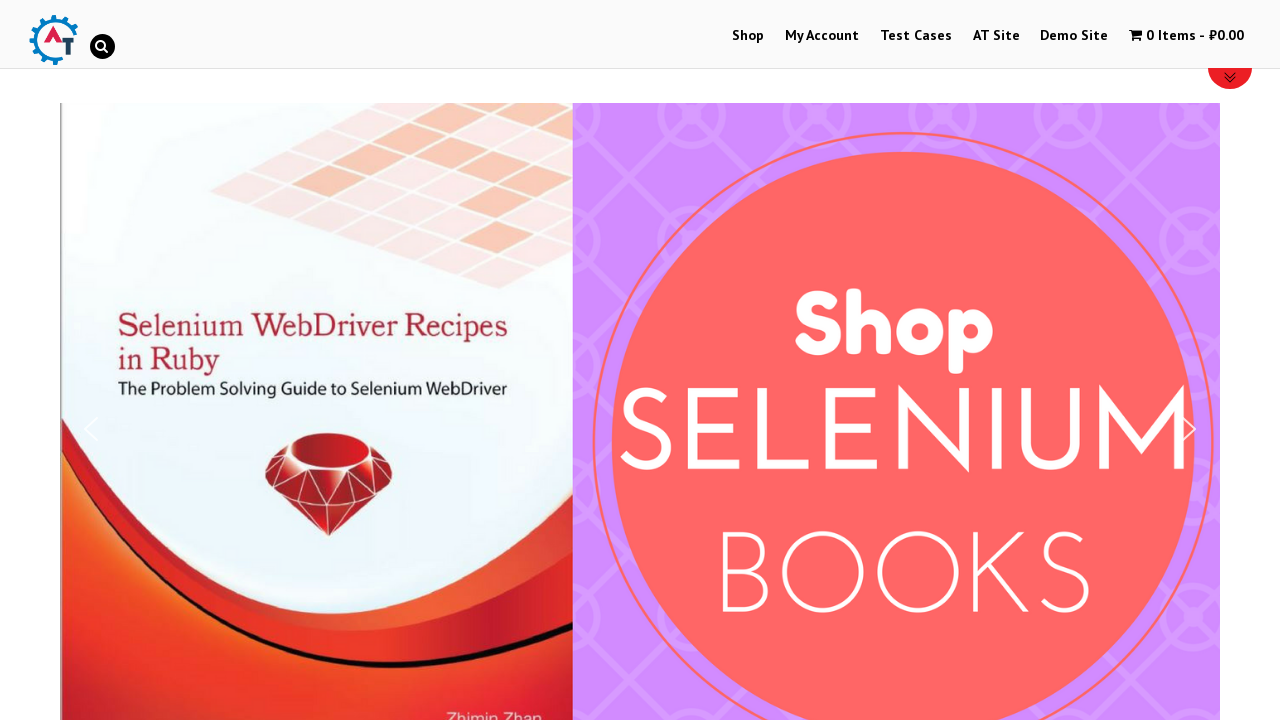